Tests AJAX functionality by clicking a button and waiting for dynamically loaded content to appear

Starting URL: http://uitestingplayground.com/ajax

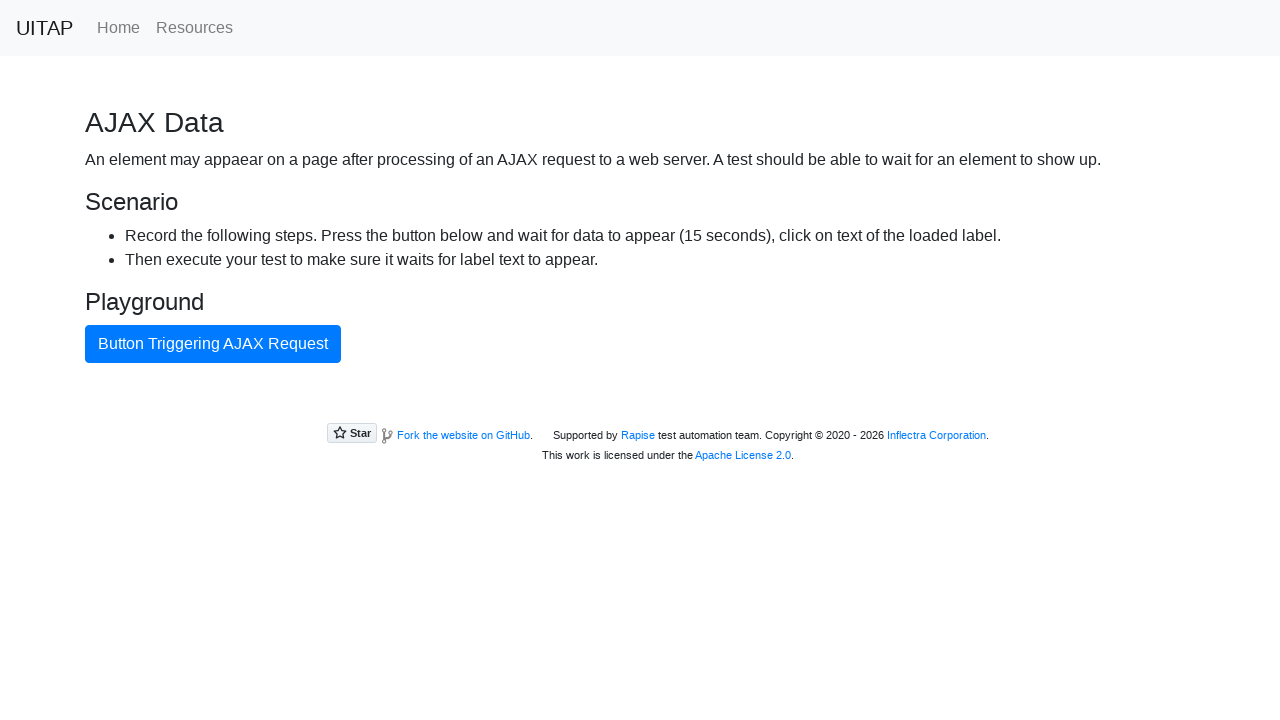

Clicked the blue AJAX button at (213, 344) on #ajaxButton
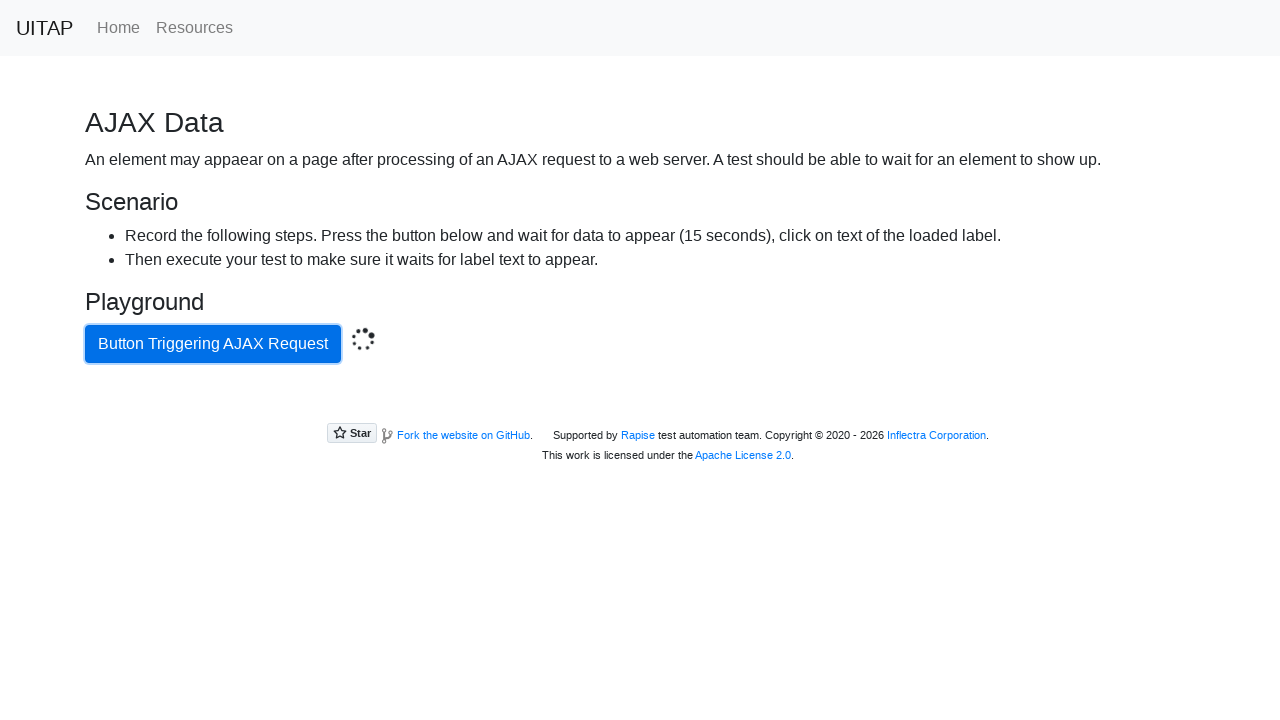

Success message appeared after AJAX request completed
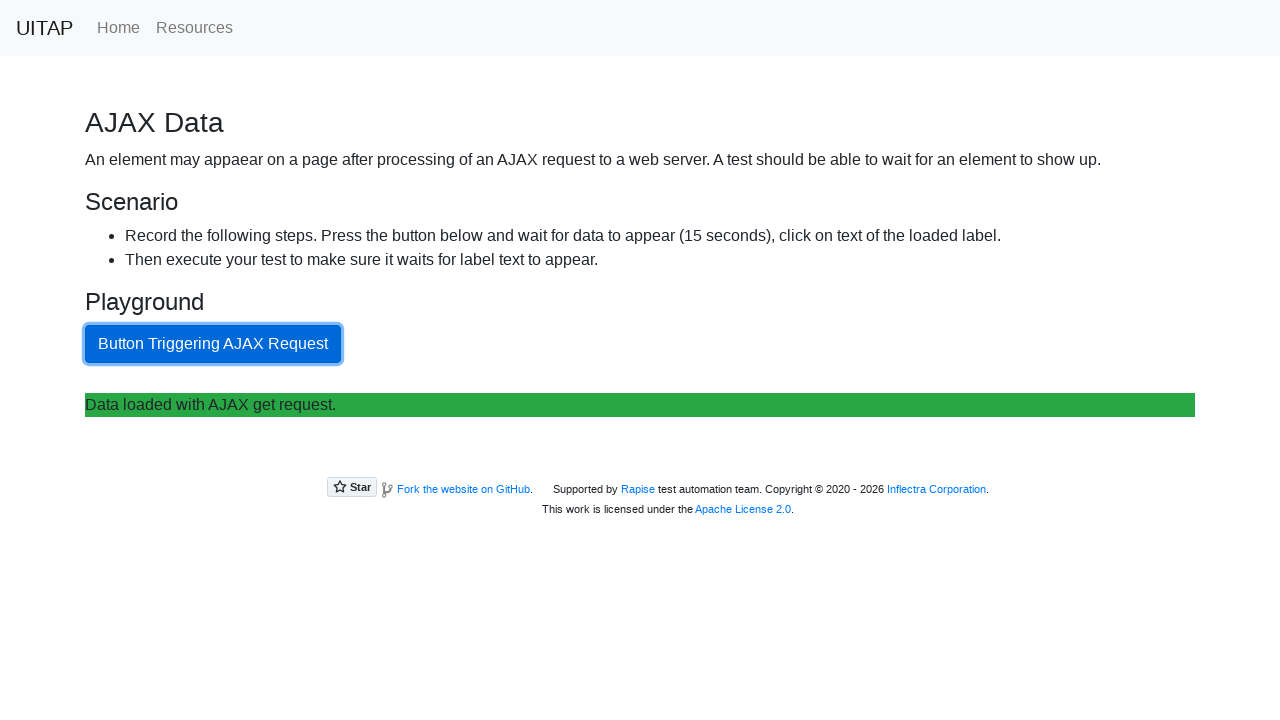

Located the success message element
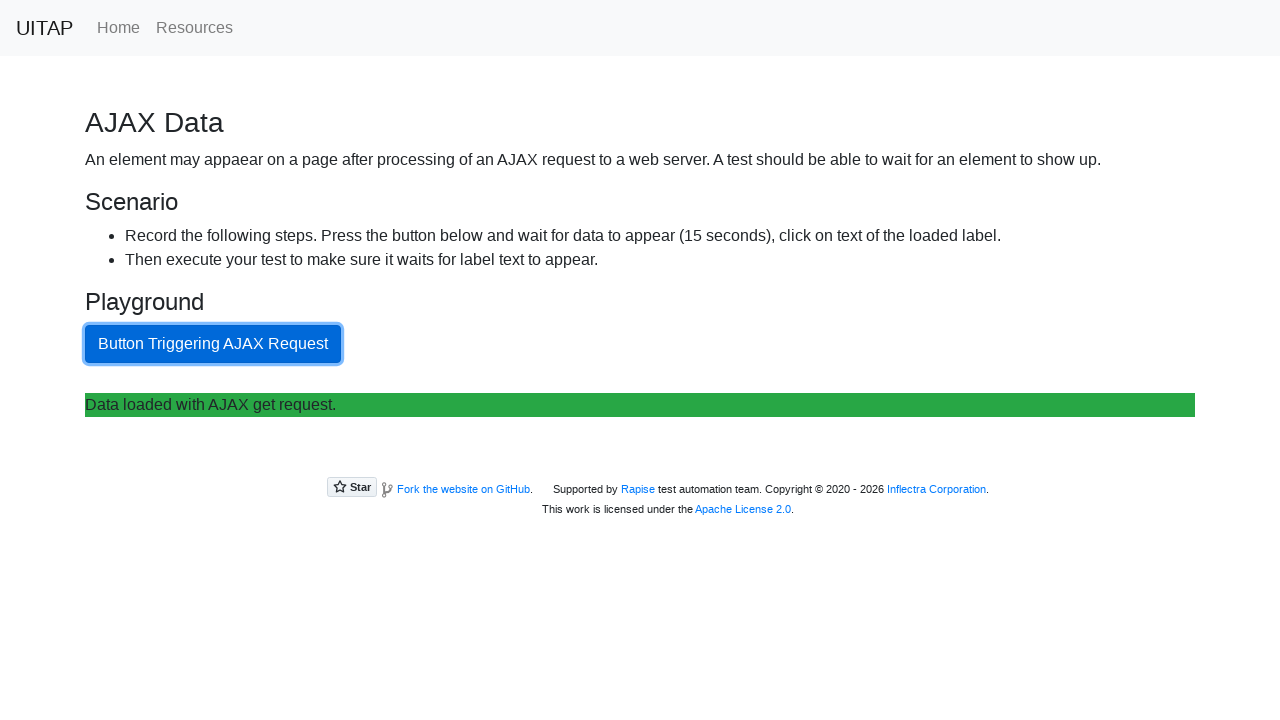

Success message is visible - AJAX test passed
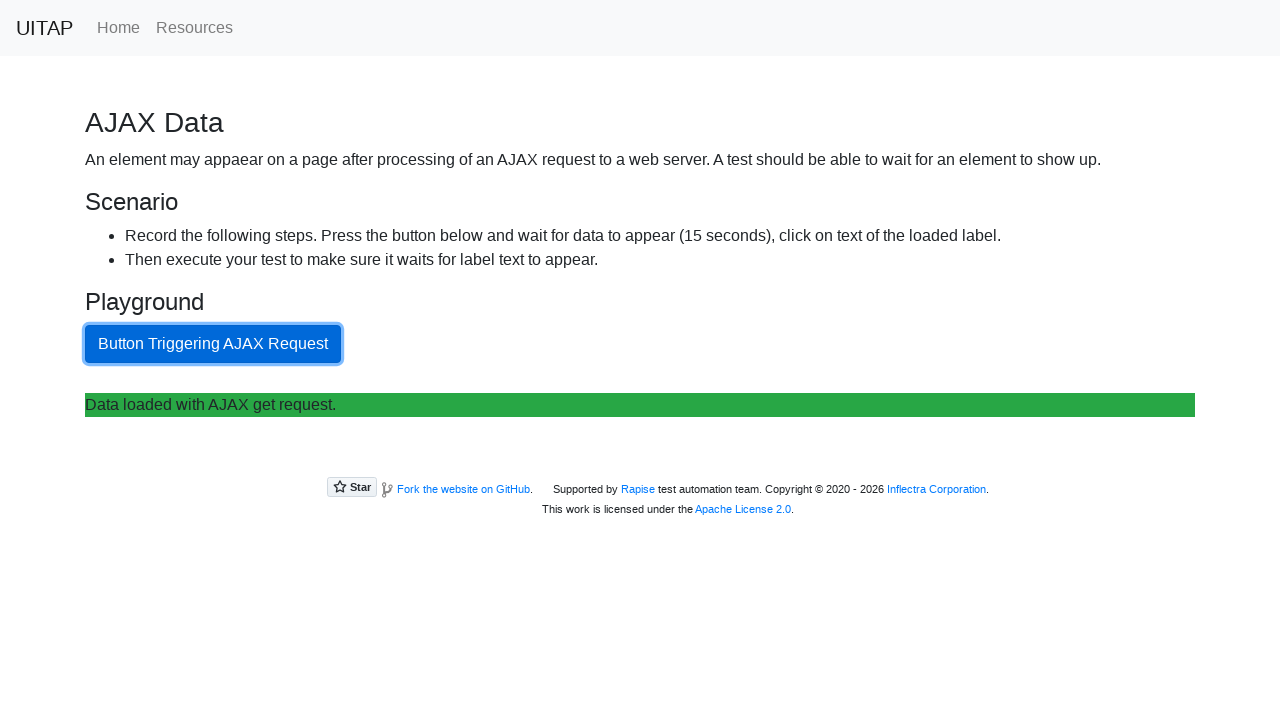

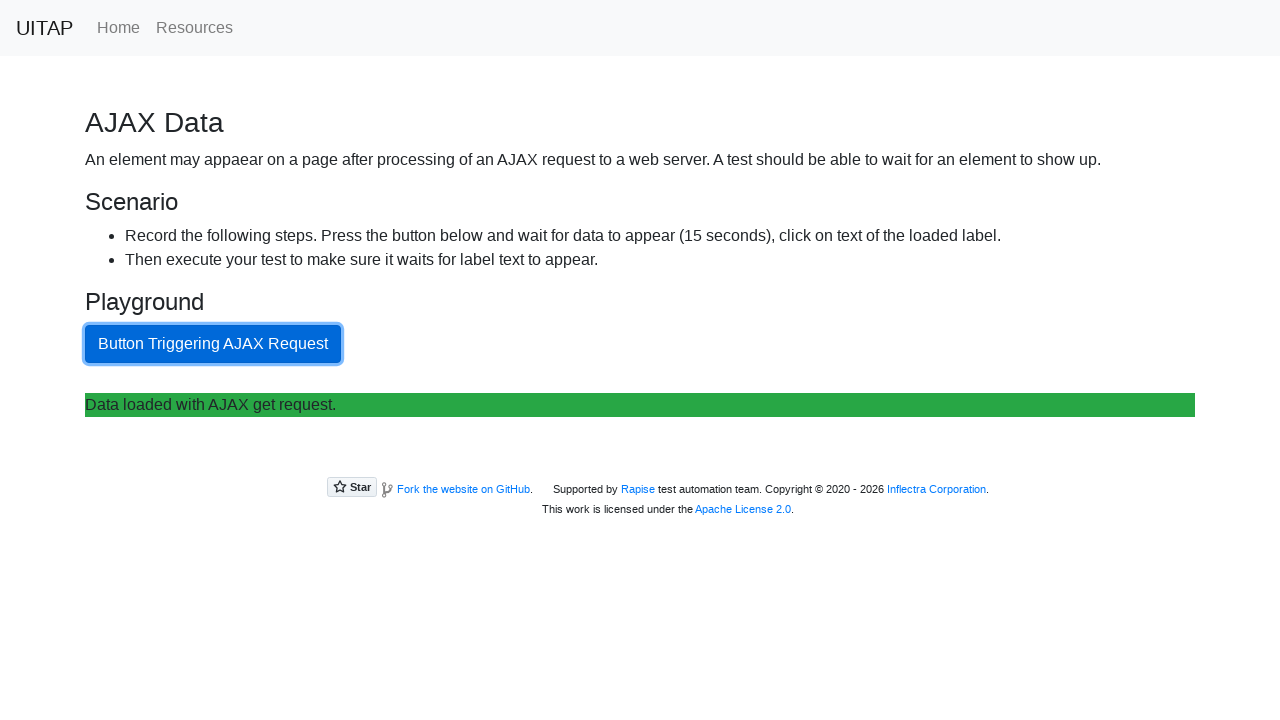